Tests searching for content, selecting a publication from results, and initiating a PDF download

Starting URL: https://www.jw.org/en/

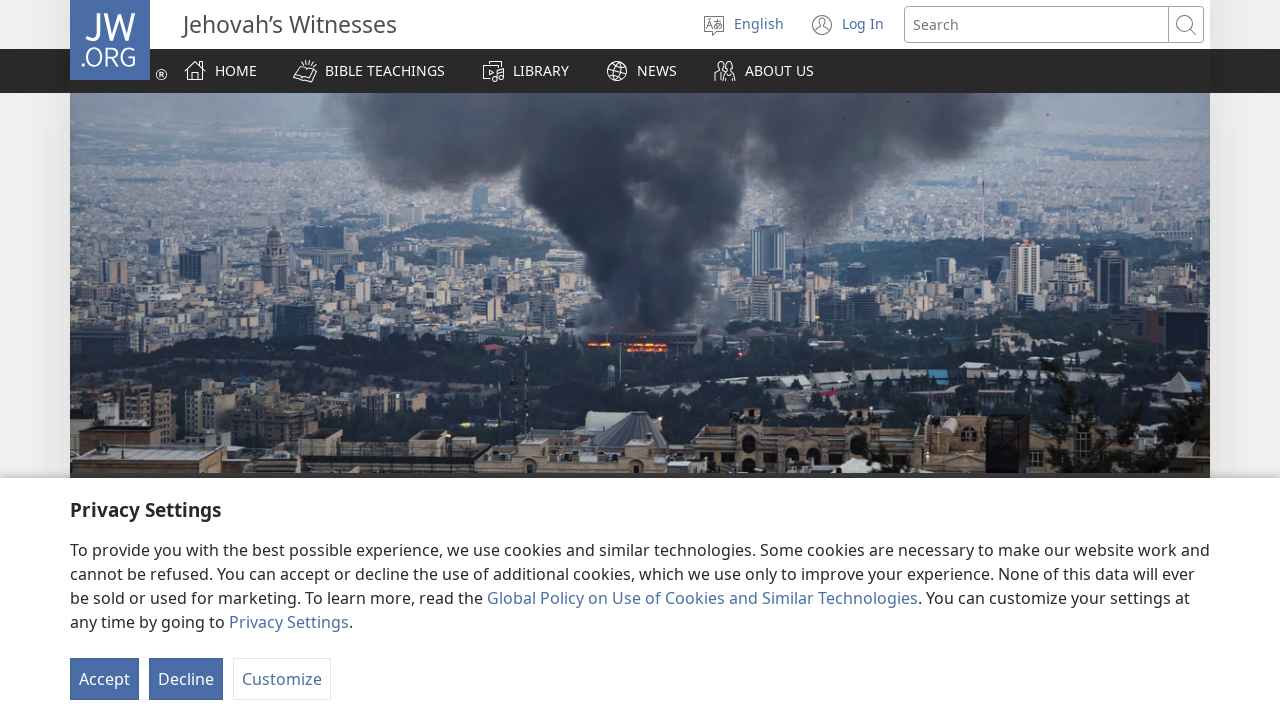

Page loaded successfully
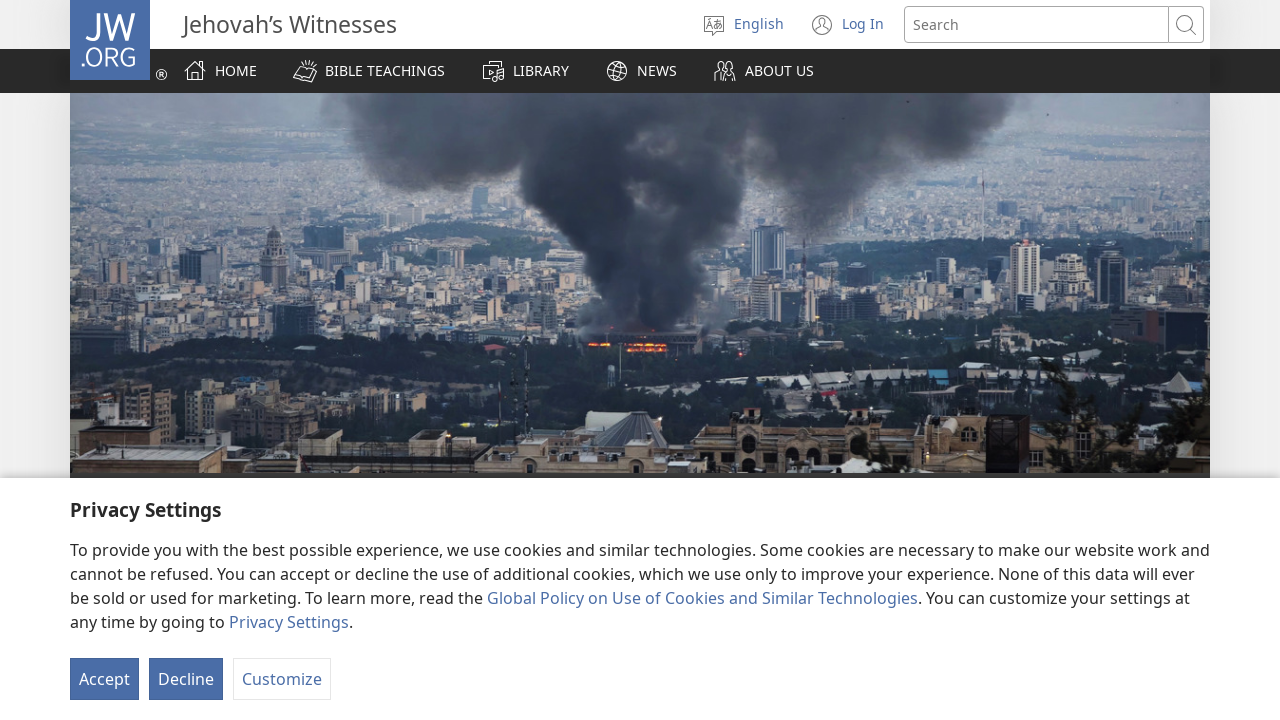

Filled search box with 'Dead' on input[type="text"]
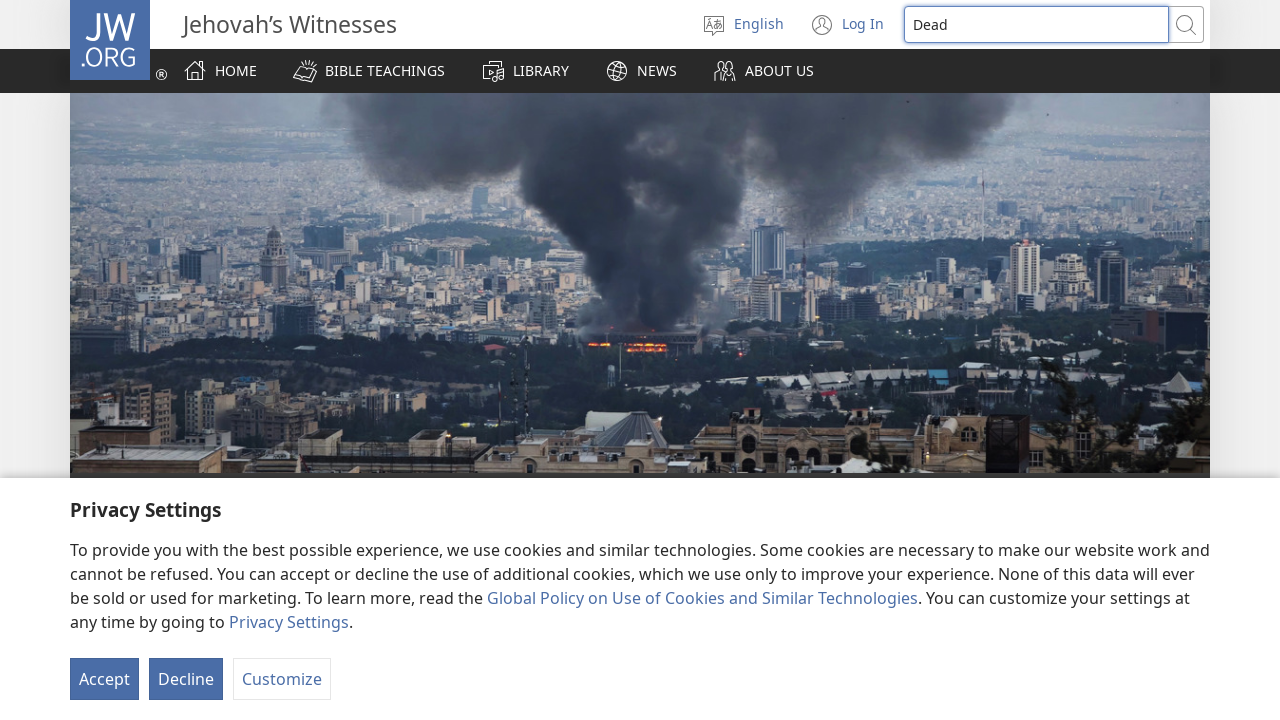

Pressed Enter to submit search query on input[type="text"]
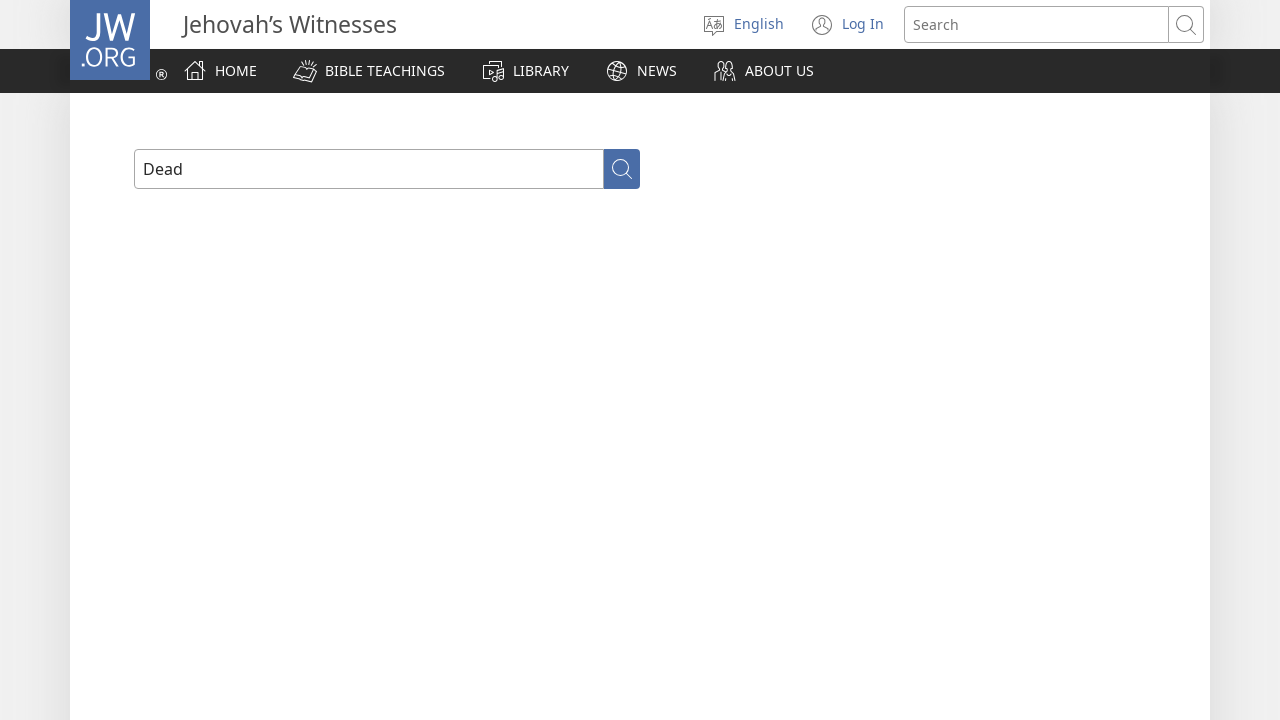

Search results loaded (network idle)
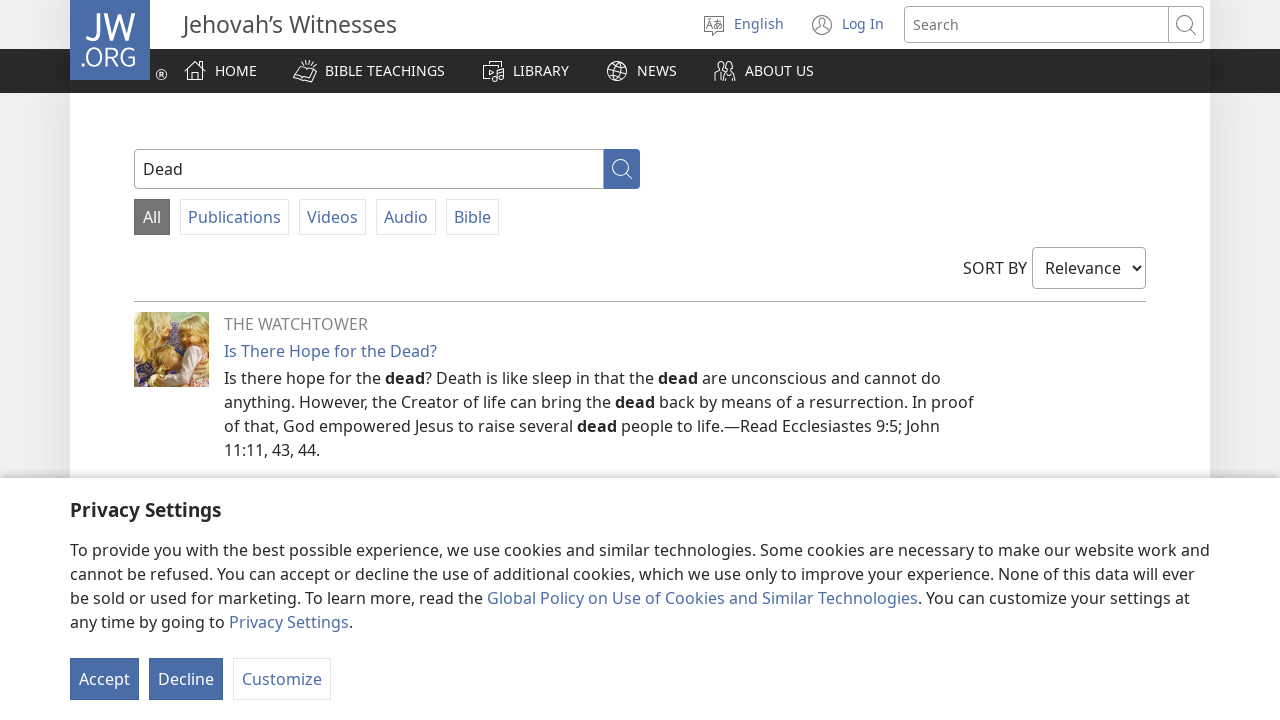

Selected publication 'Is There Hope for the Dead?' at (330, 351) on text="Is There Hope for the Dead?"
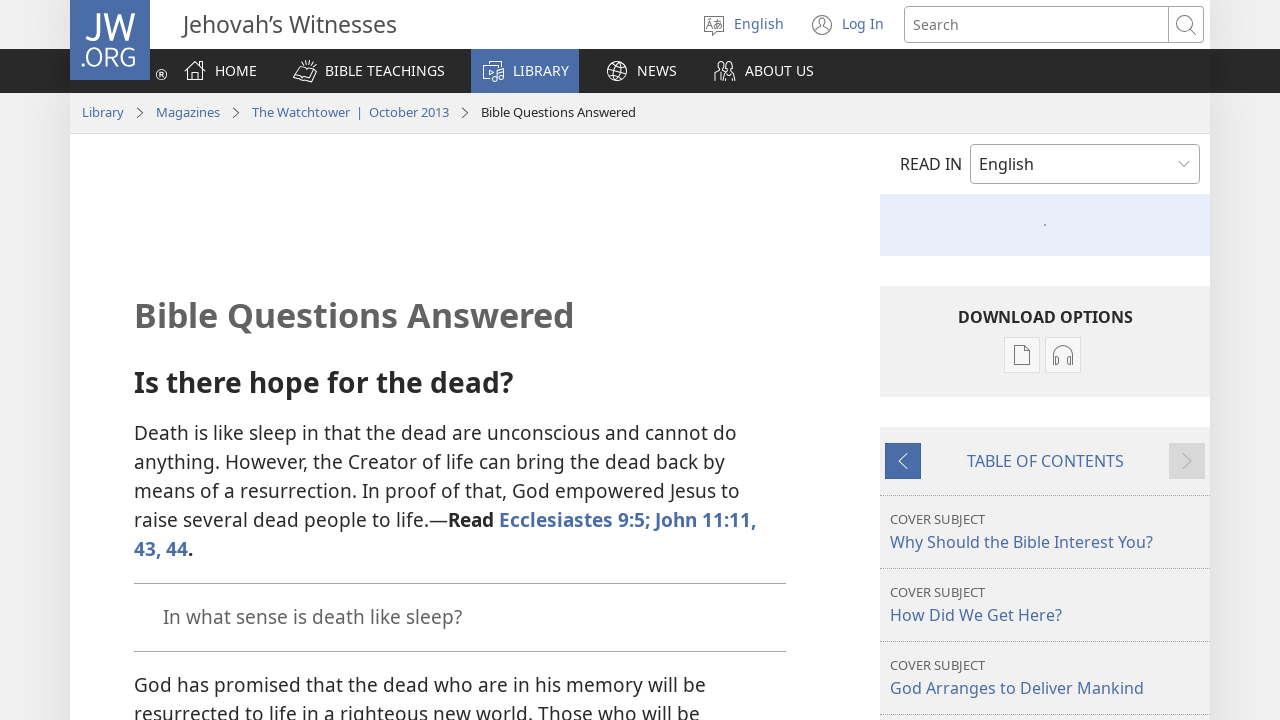

Clicked on PDF format option at (1024, 360) on xpath=//div[@class="digitalPubFormat jsWrittenFormat"]
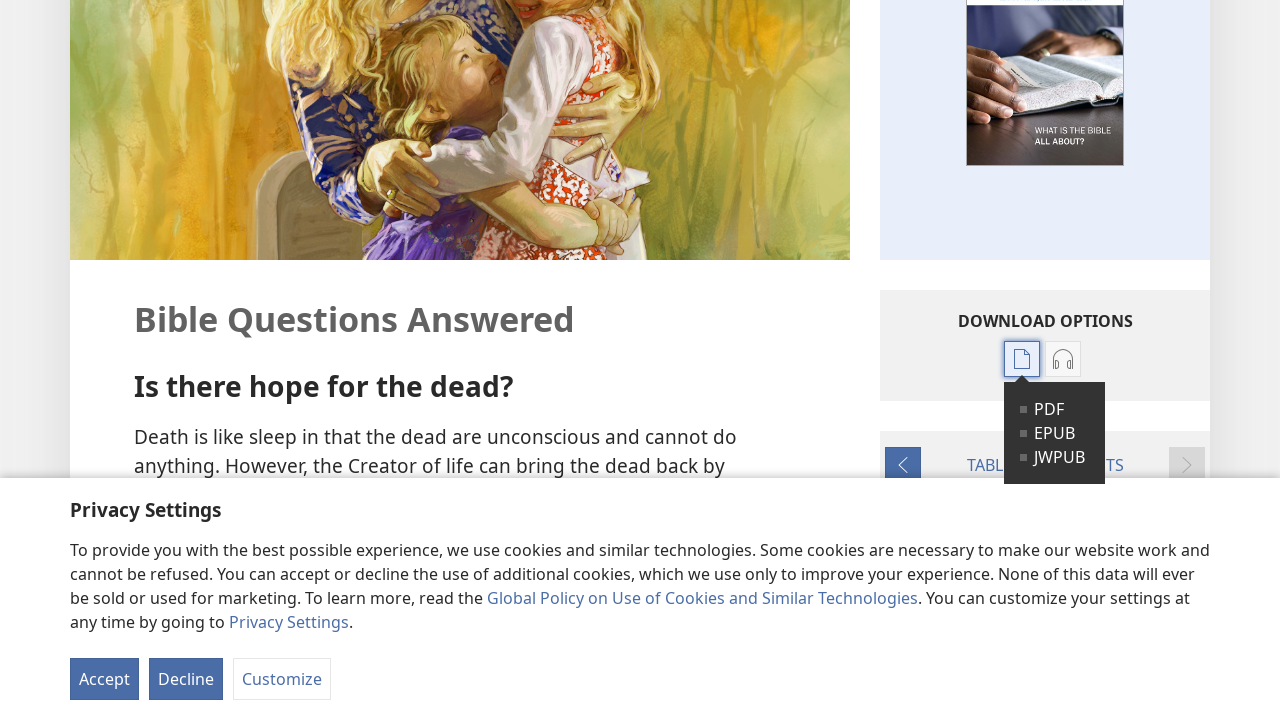

Download modal appeared with file size option
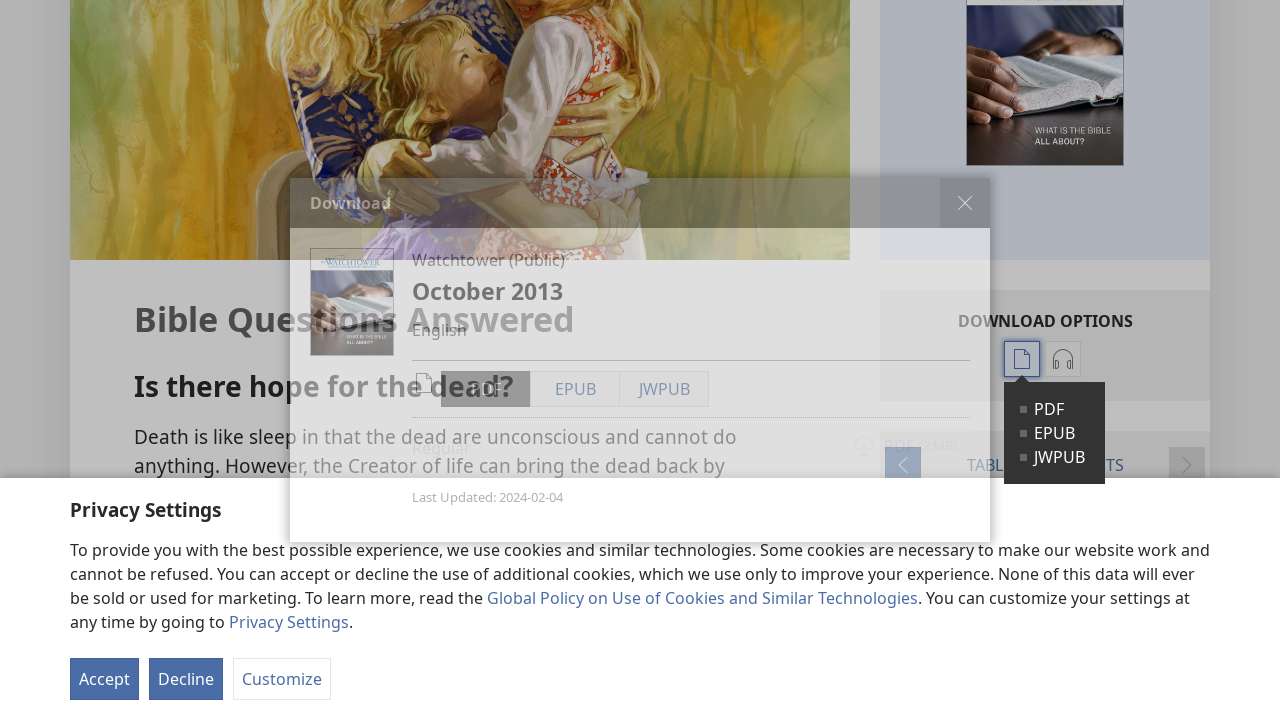

Clicked file size to initiate PDF download at (938, 446) on .fileSize
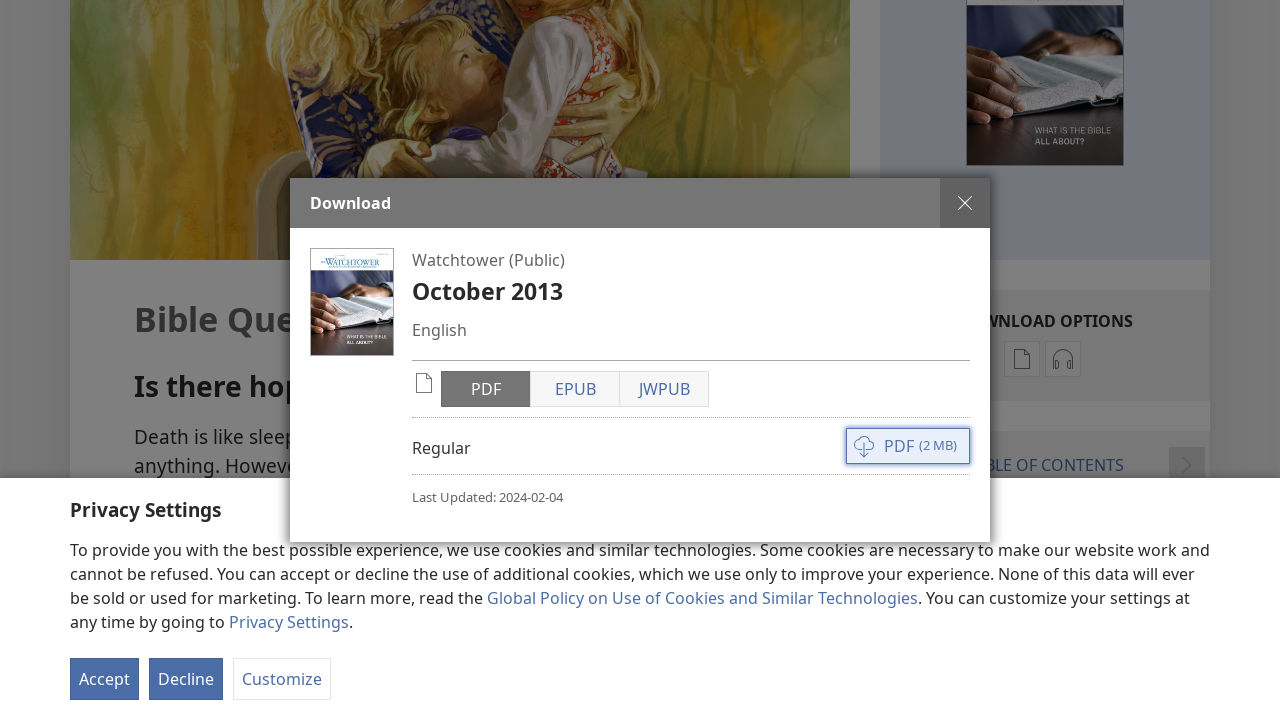

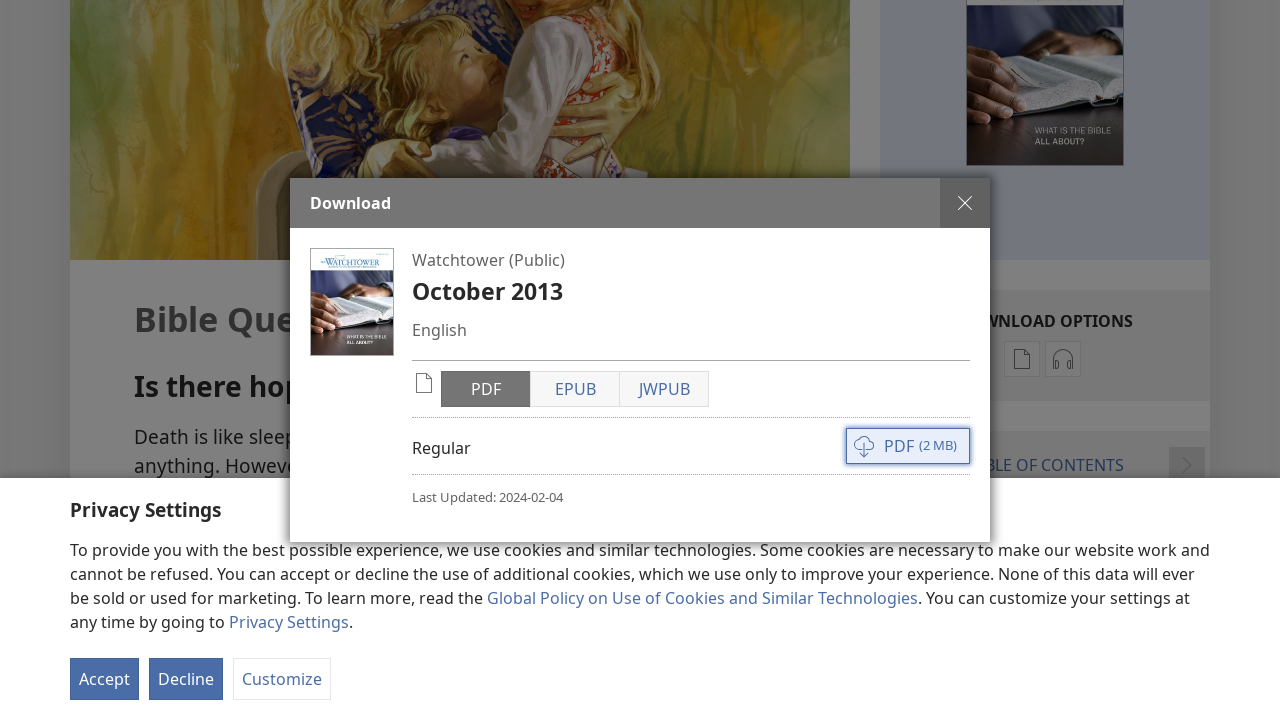